Verifies that there are 5 elements with class "test" on the page and checks the value attribute of the second button

Starting URL: https://kristinek.github.io/site/examples/locators

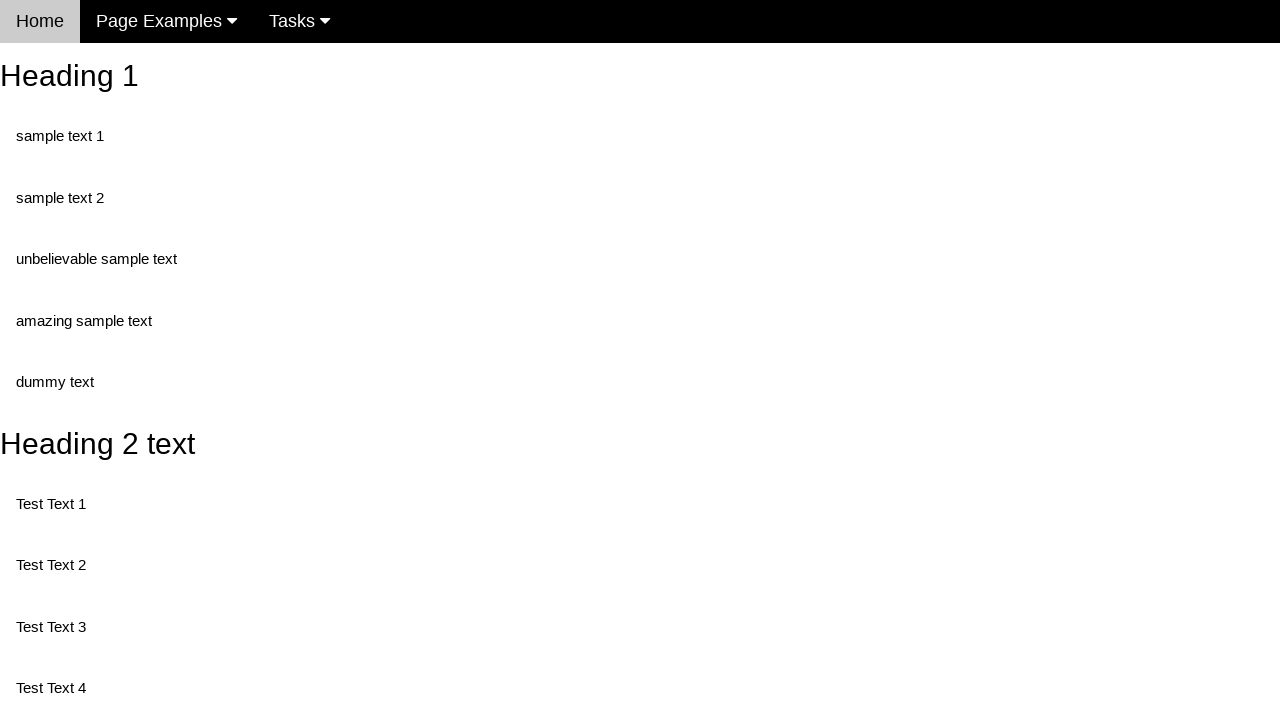

Navigated to locators example page
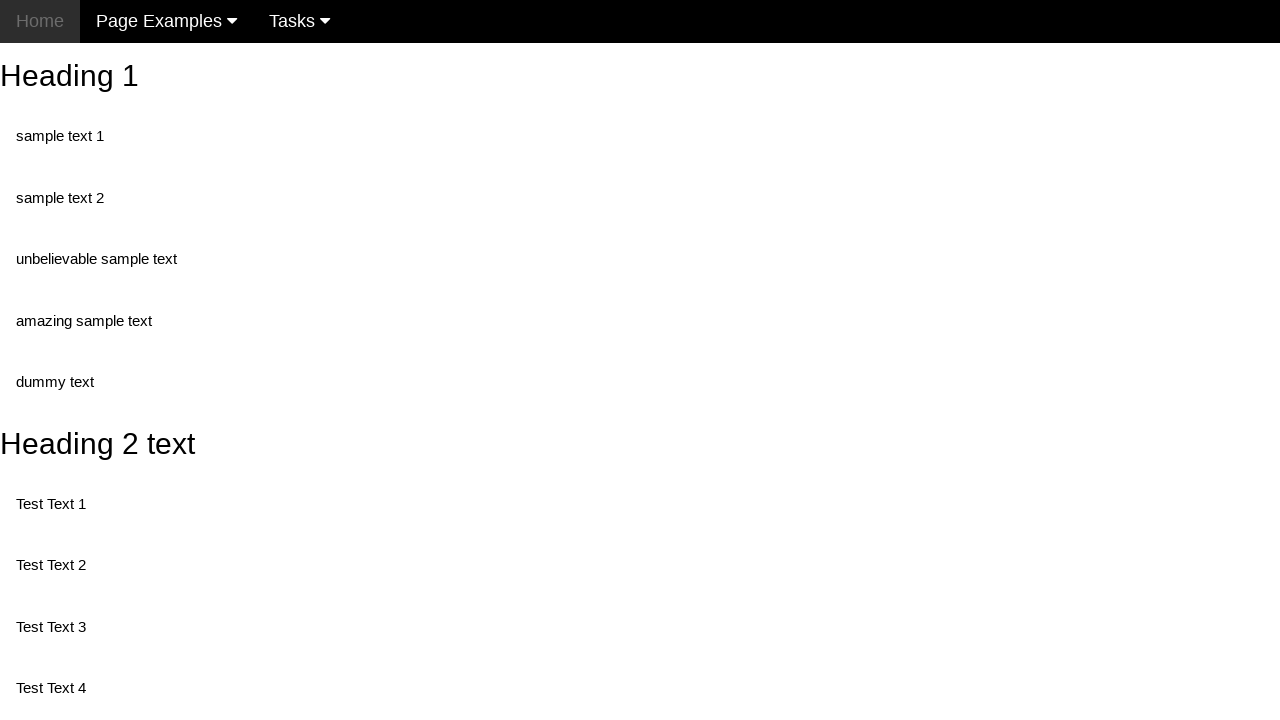

Elements with class 'test' are present on the page
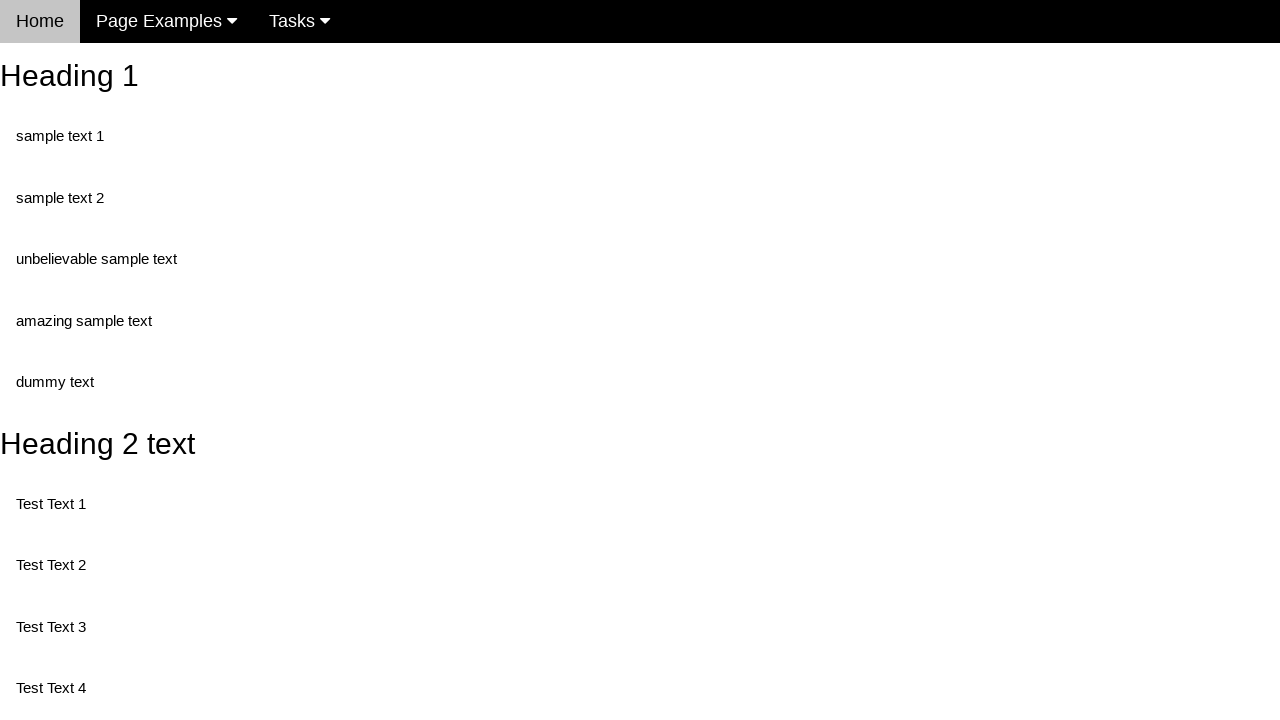

Retrieved all elements with class 'test', found 5 elements
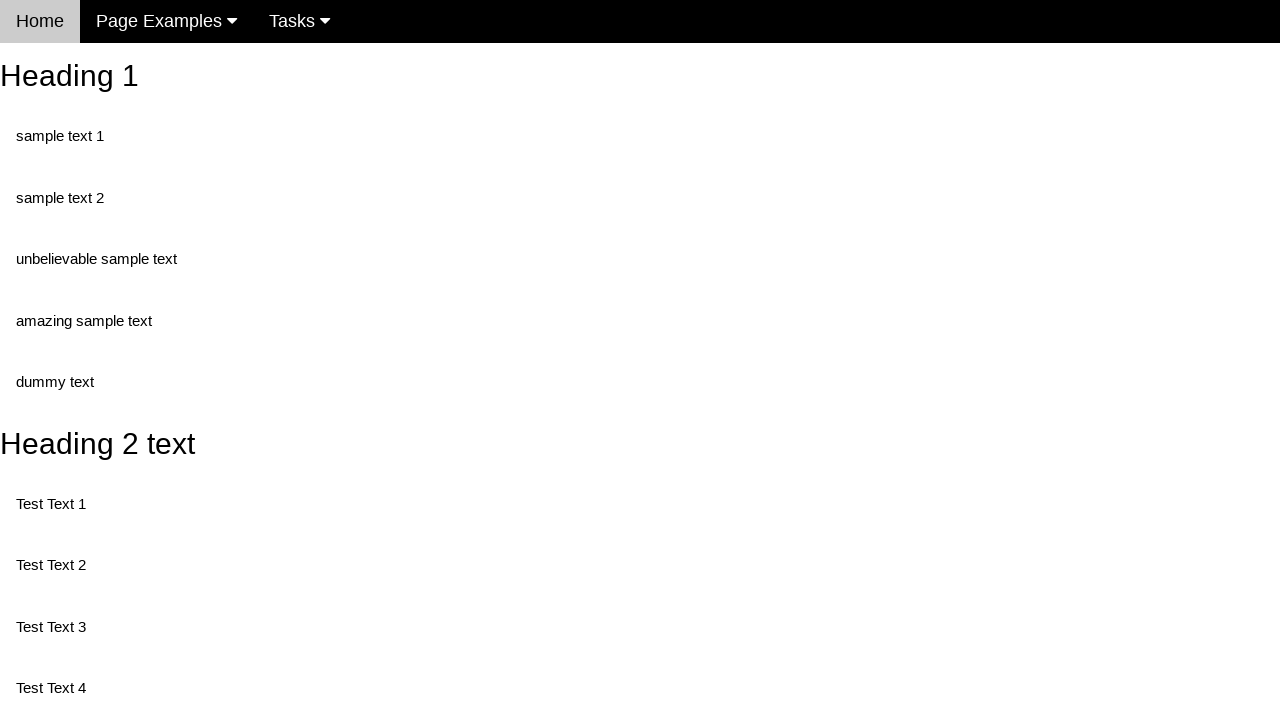

Verified that there are exactly 5 elements with class 'test'
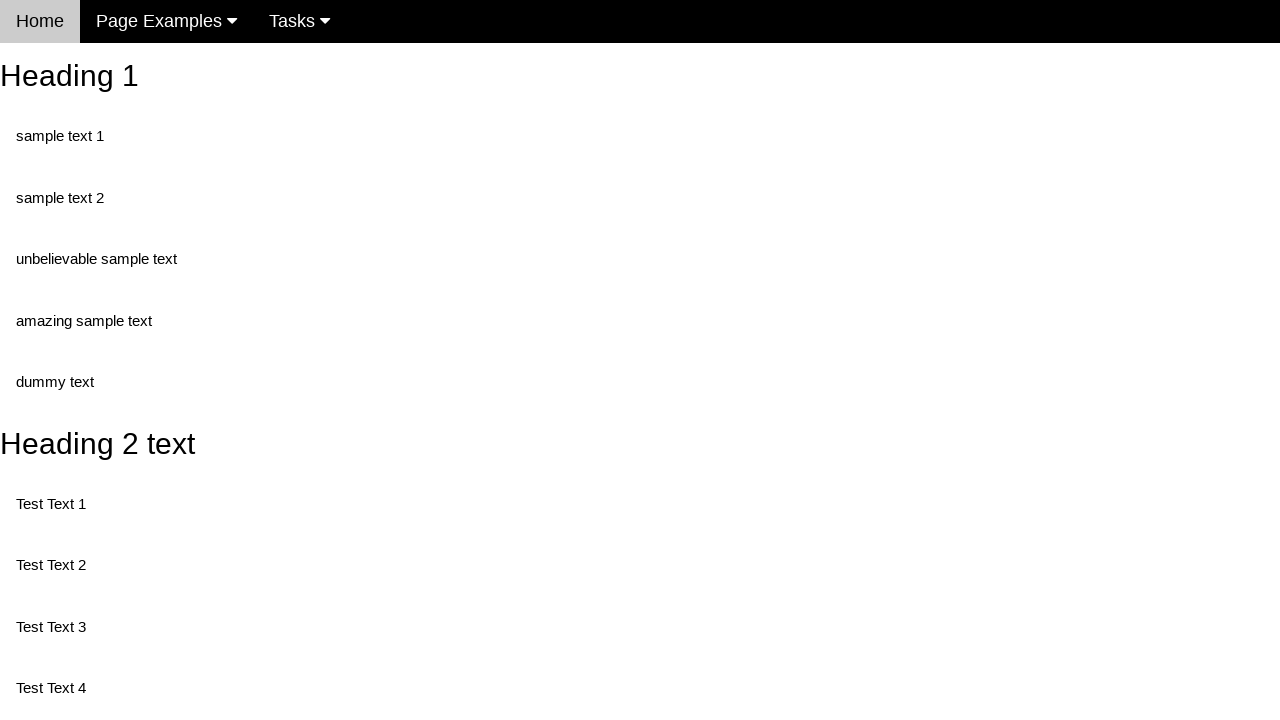

Retrieved value attribute of second button: 'This is also a button'
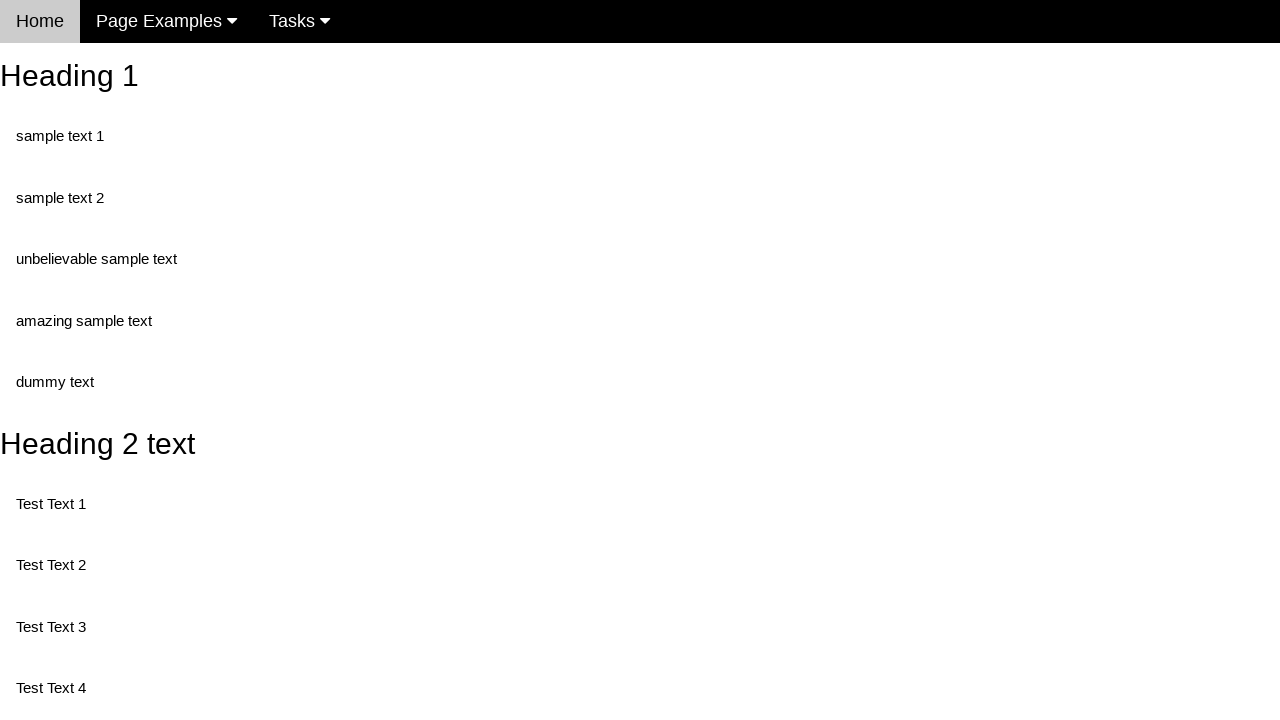

Verified that second button value is 'This is also a button'
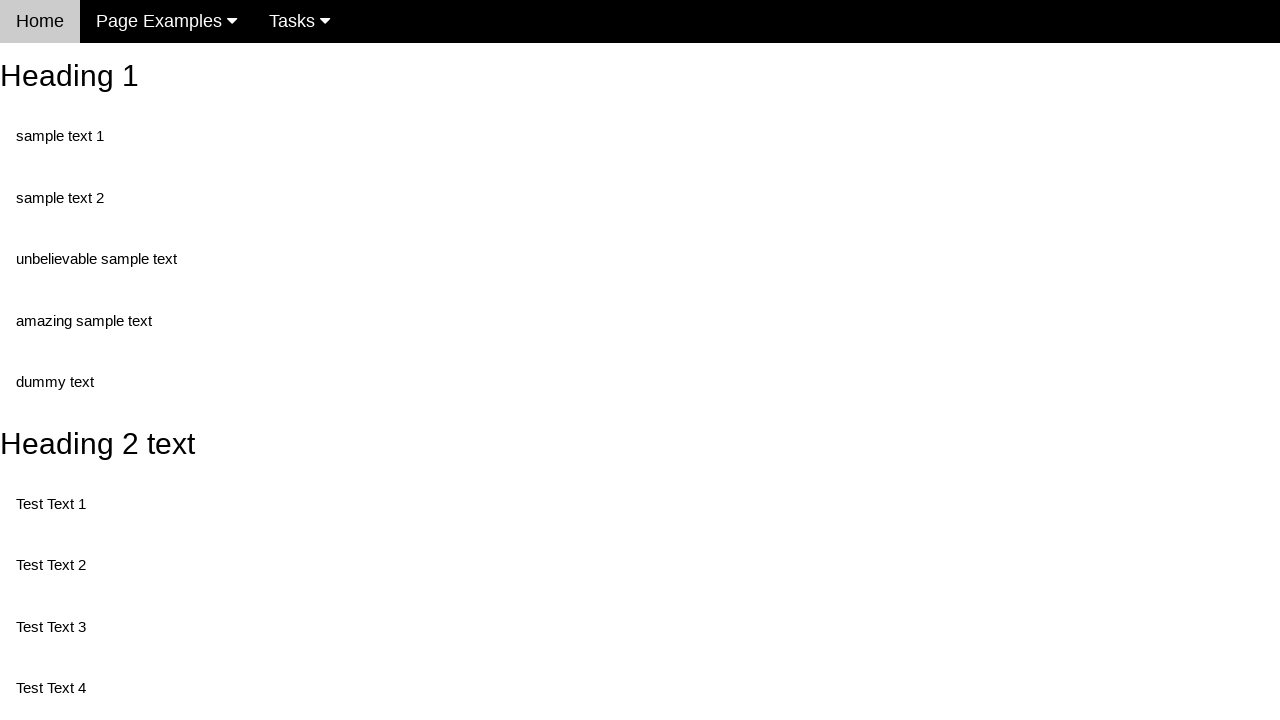

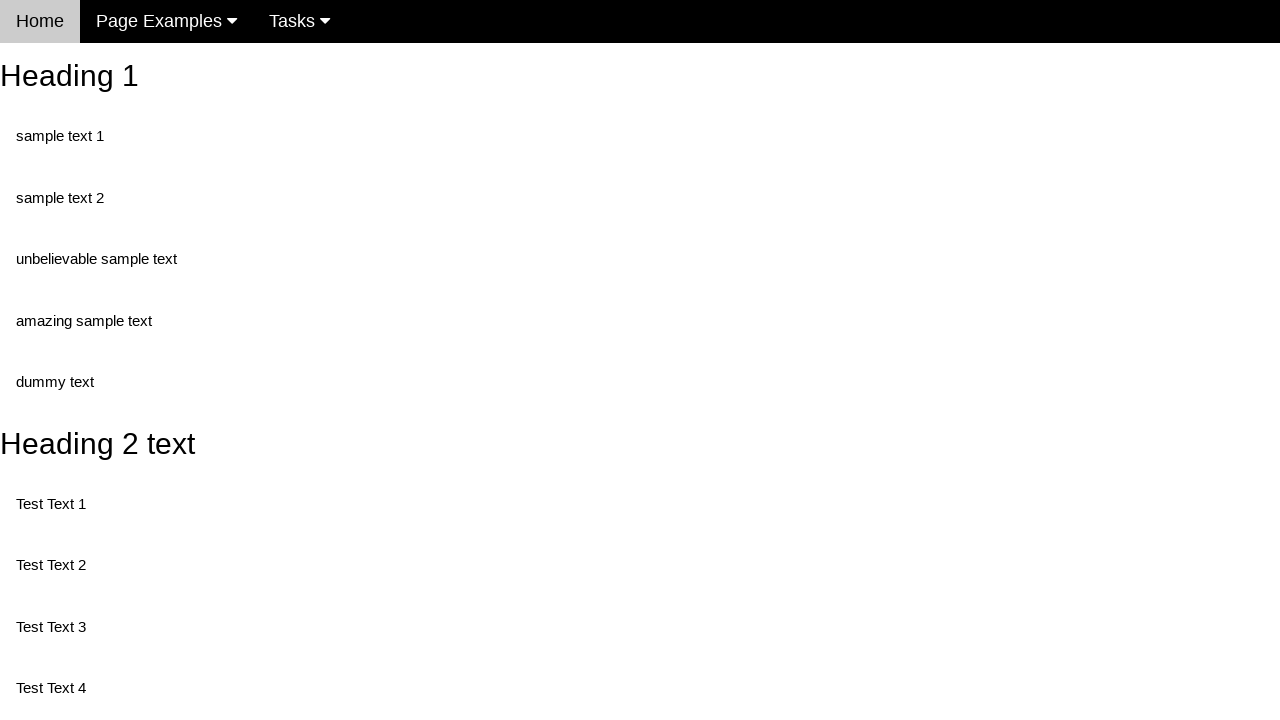